Tests a dynamic loading page using explicit waits to verify that a hidden element becomes visible after clicking the Start button.

Starting URL: http://the-internet.herokuapp.com/dynamic_loading/1

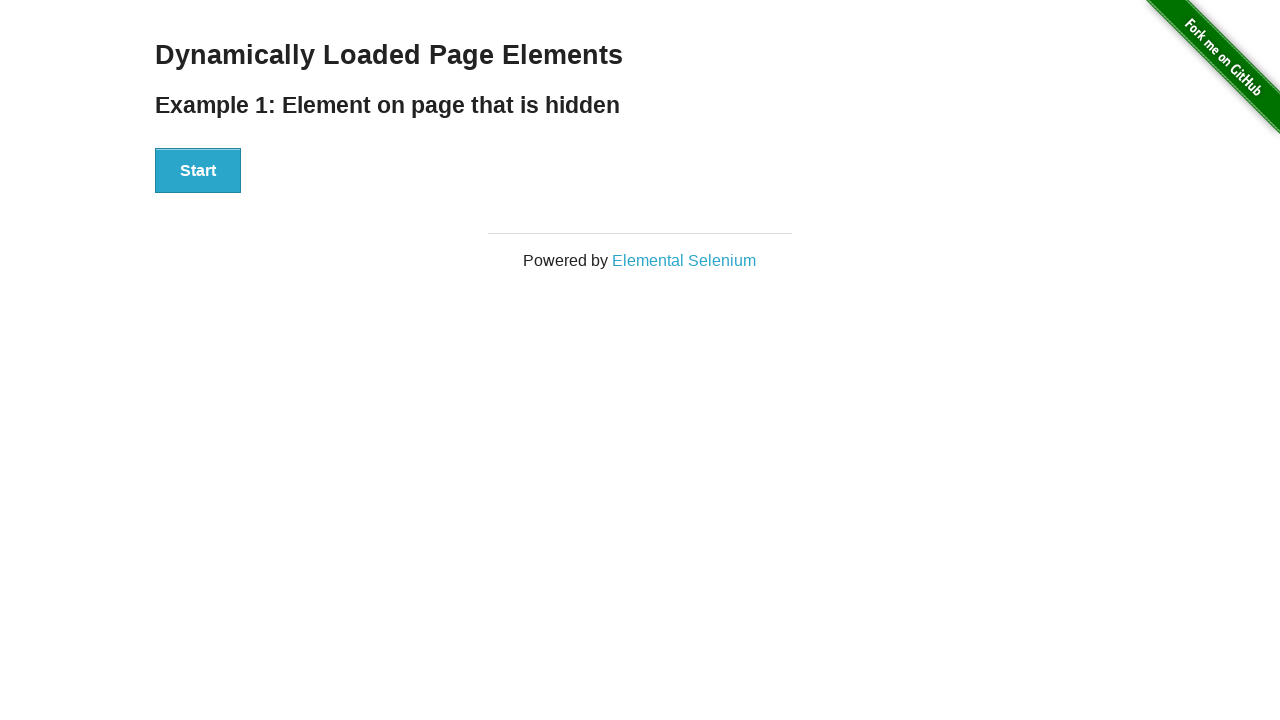

Clicked the Start button to trigger dynamic loading at (198, 171) on #start button
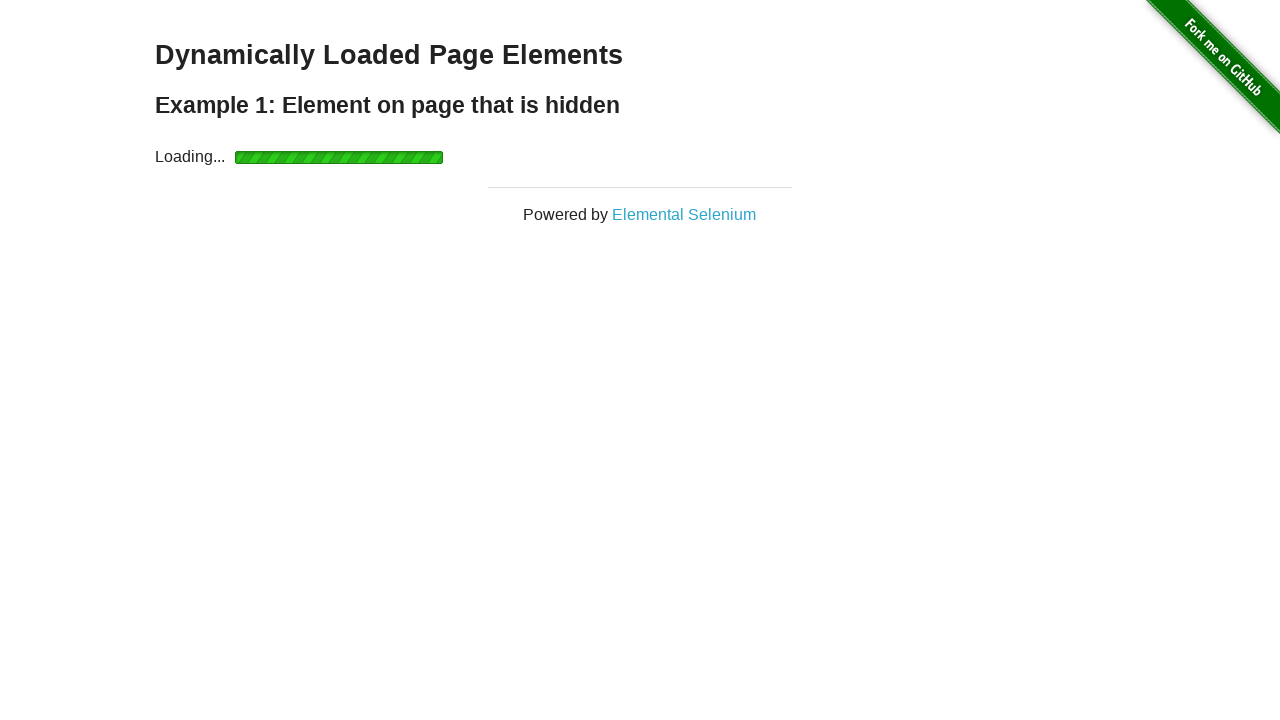

Waited for the finish element to become visible
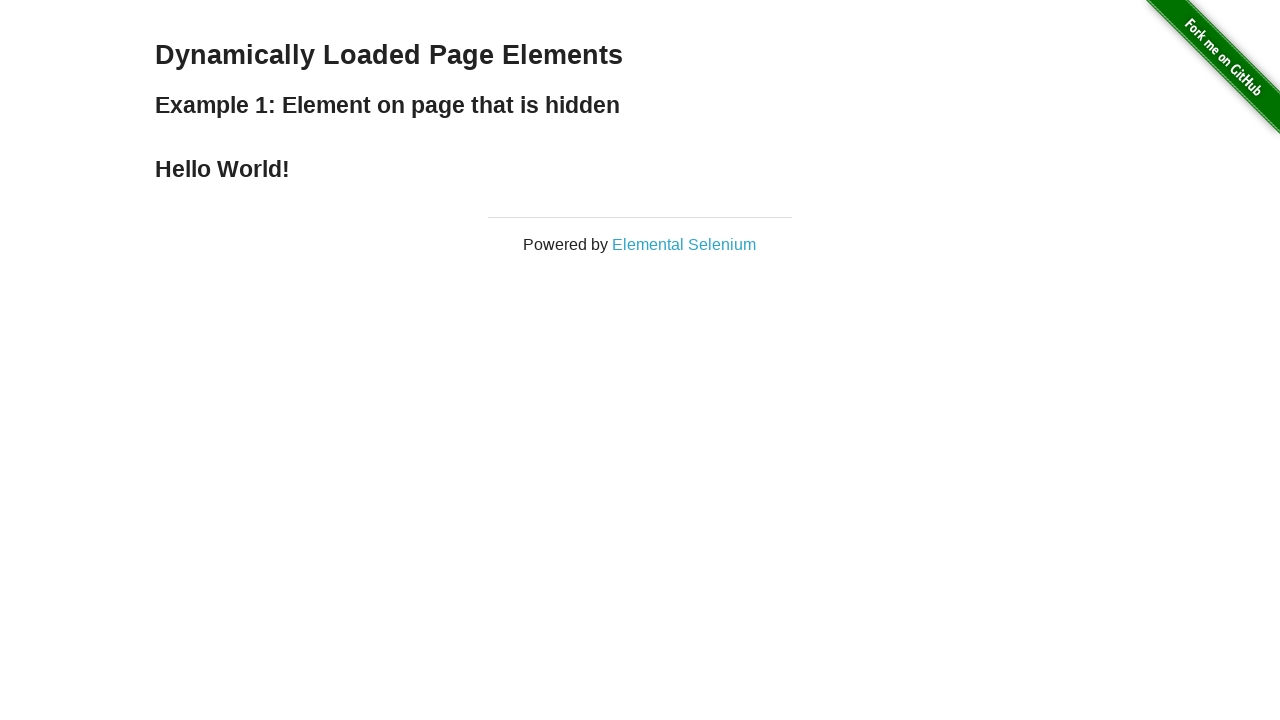

Verified that the finish element is visible
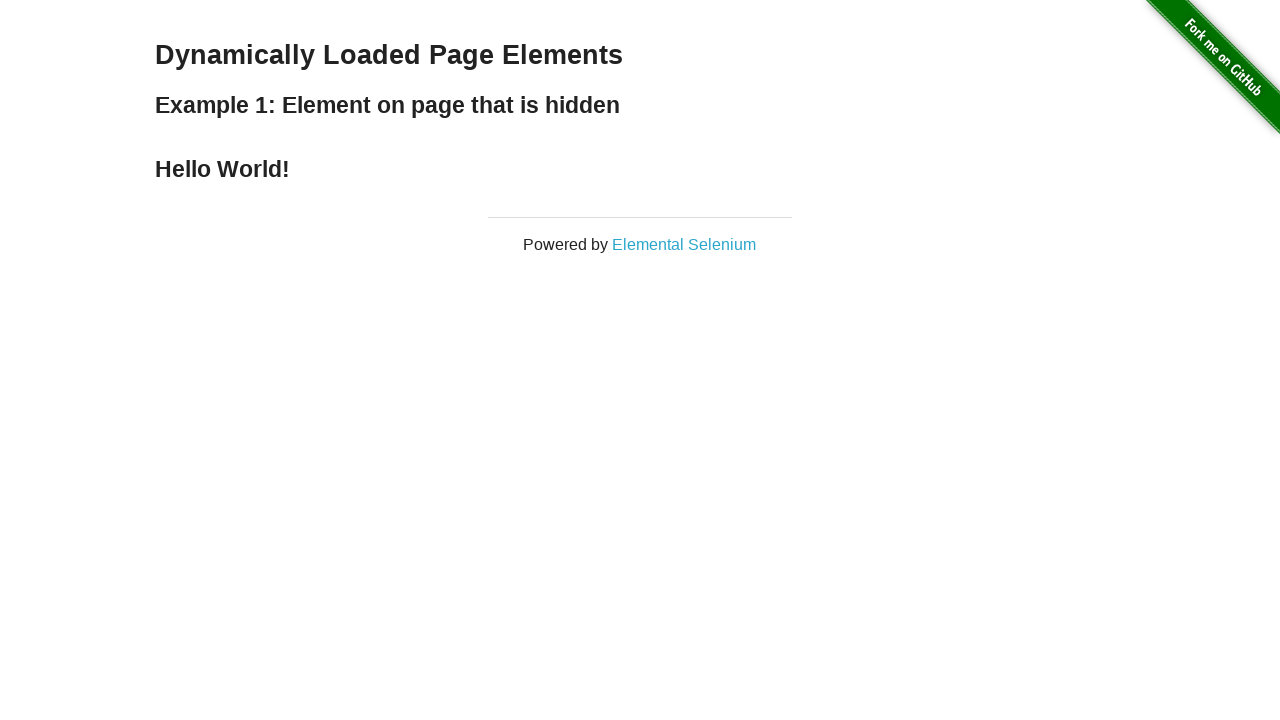

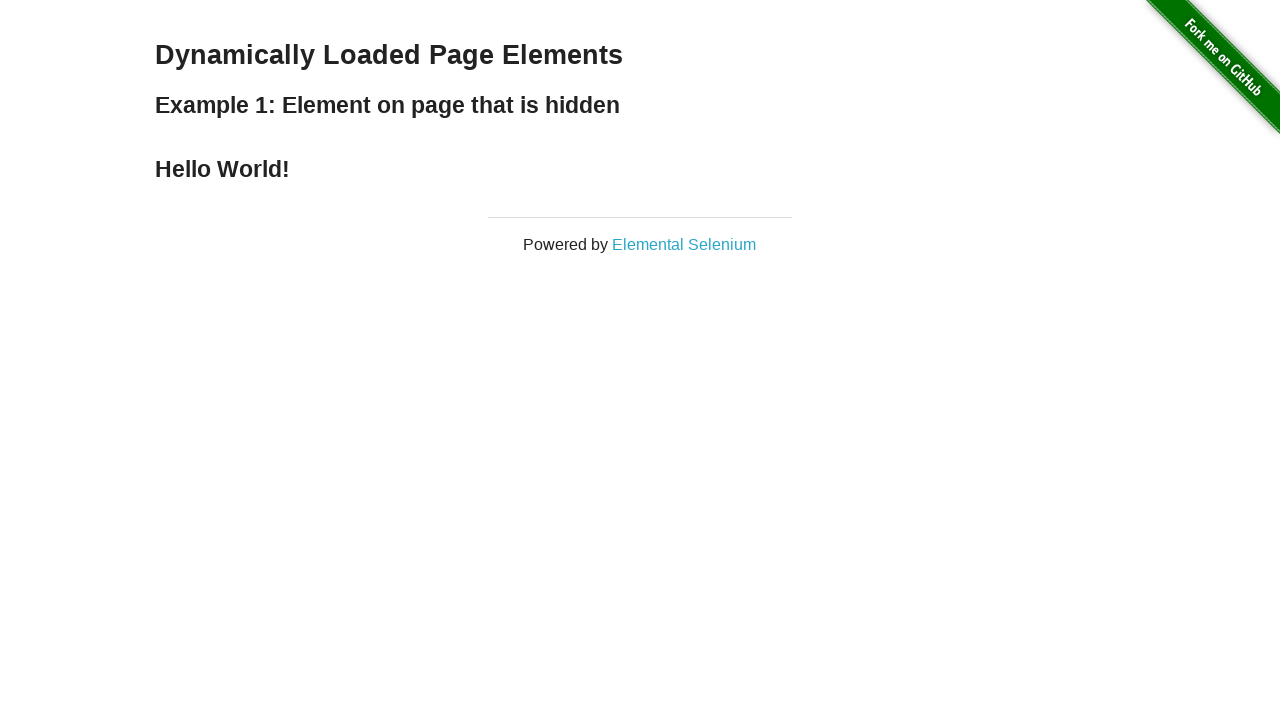